Tests menu navigation by hovering over menu items and verifying sub-menu visibility.

Starting URL: https://demoqa.com/menu#

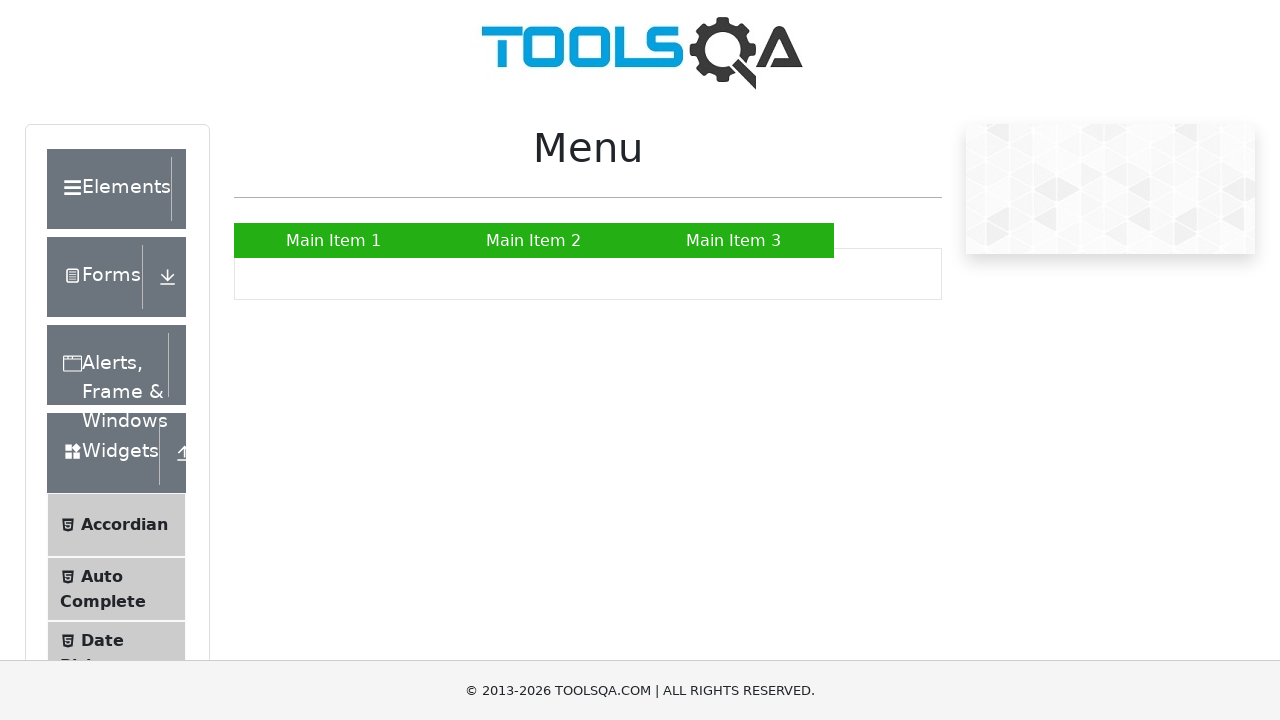

Hovered over Main Item 2 to reveal sub menu at (534, 240) on xpath=//a[.="Main Item 2"]
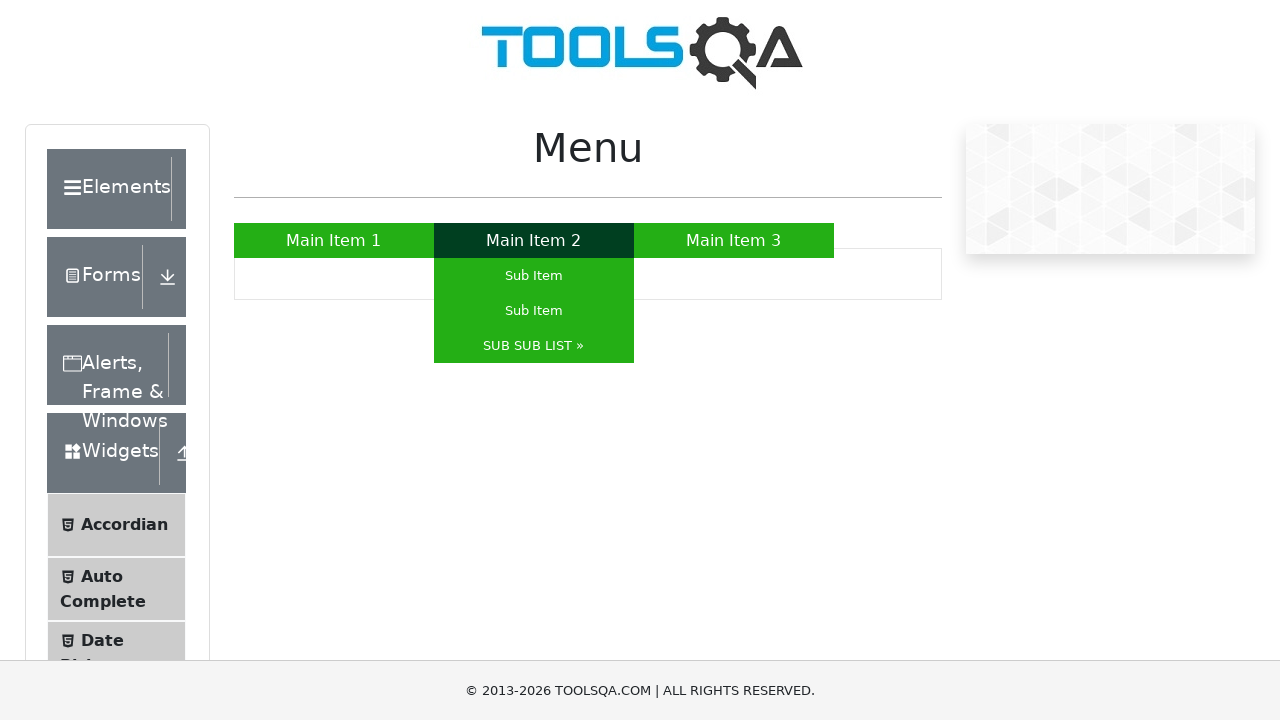

Verified first Sub Item is visible
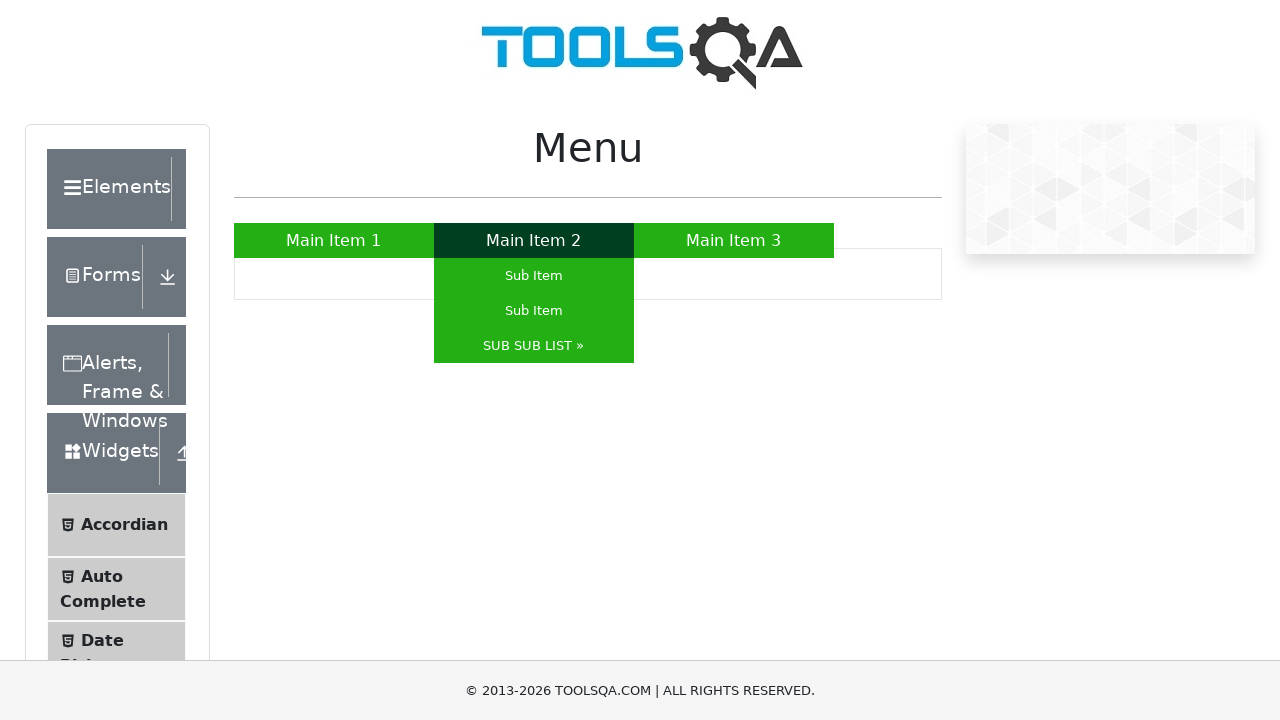

Verified SUB SUB LIST is visible
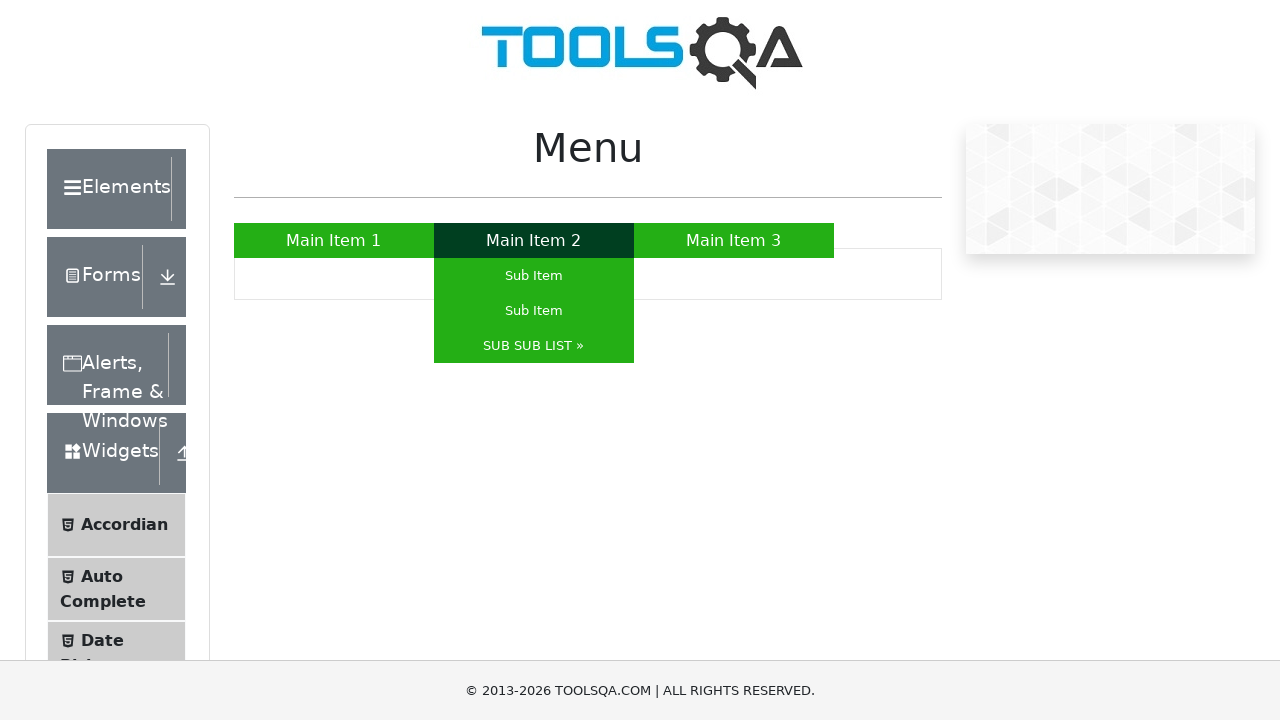

Hovered over SUB SUB LIST to reveal nested sub menu at (534, 346) on xpath=//a[.="SUB SUB LIST »"]
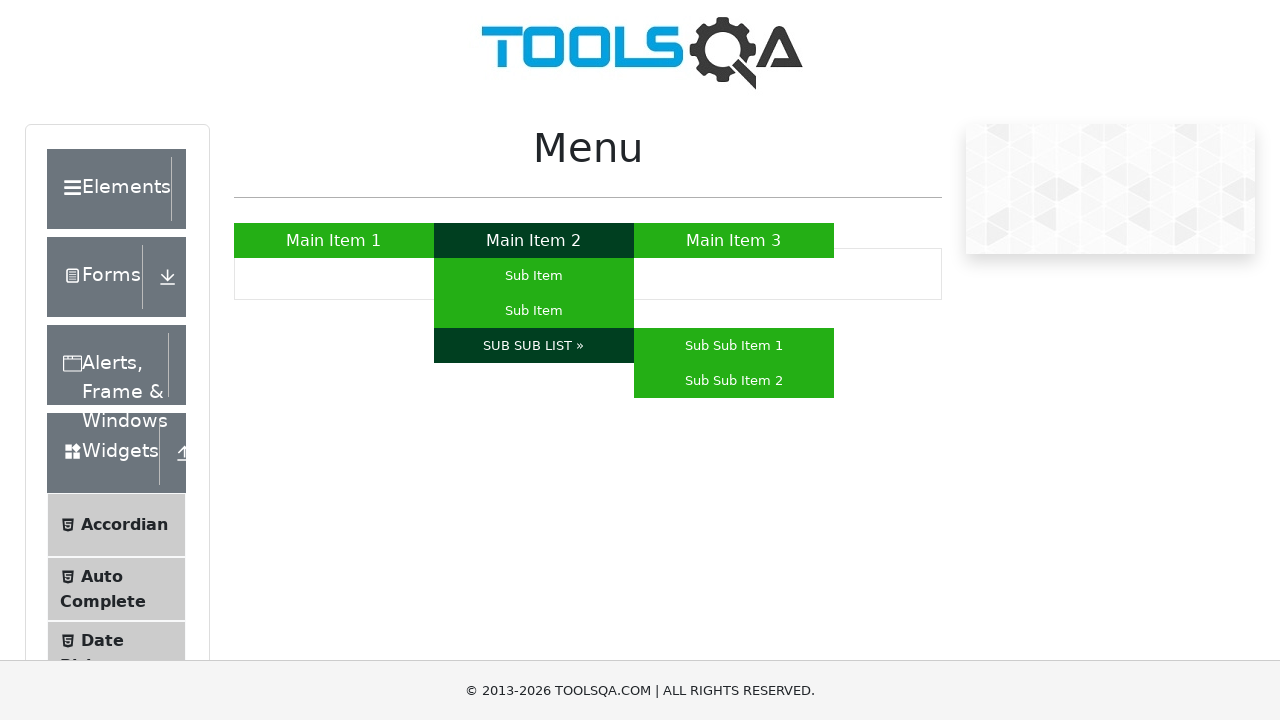

Verified Sub Sub Item 1 is visible
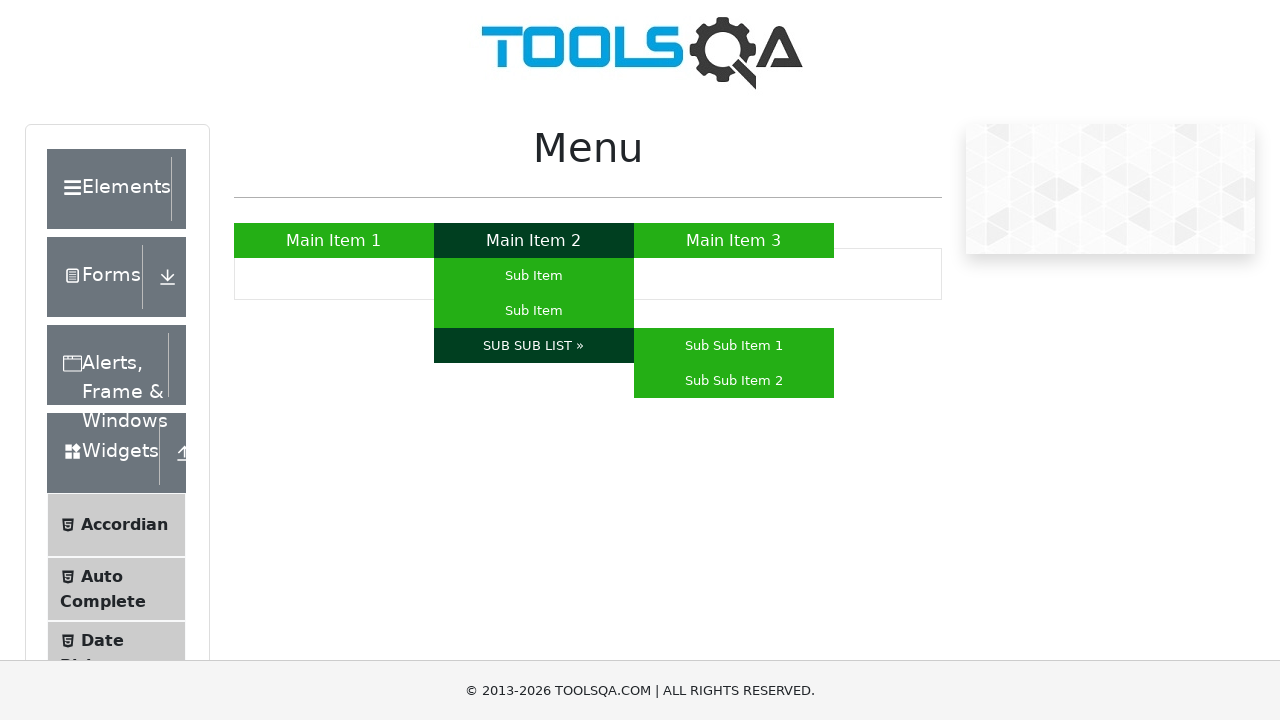

Verified Sub Sub Item 2 is visible
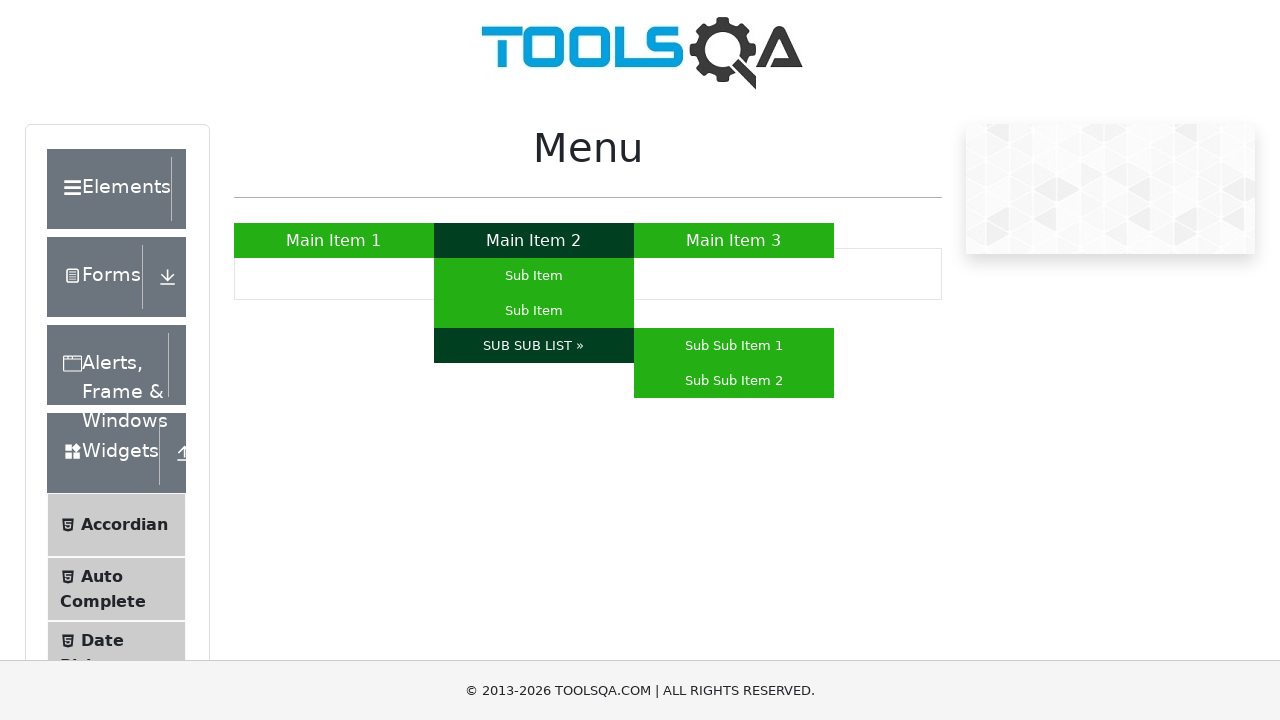

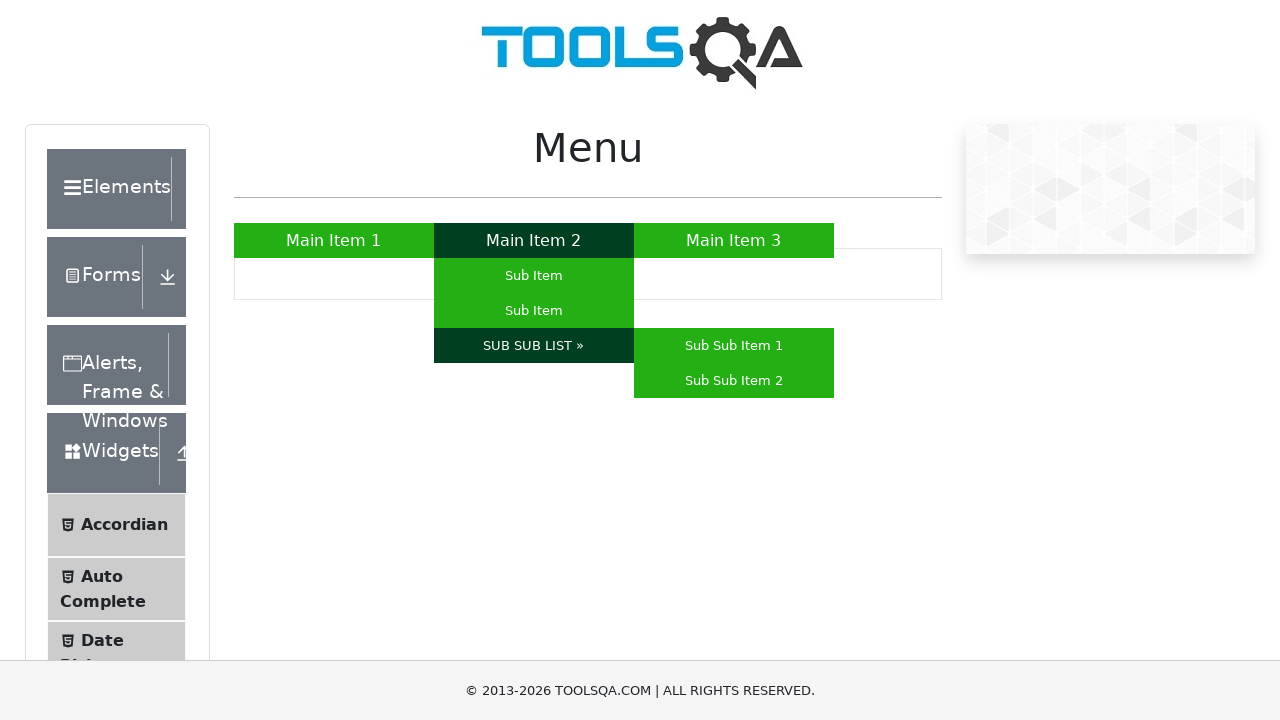